Tests checkbox functionality on Selenium's web form by clicking a checkbox and submitting the form, then verifying the success message

Starting URL: https://www.selenium.dev/selenium/web/web-form.html

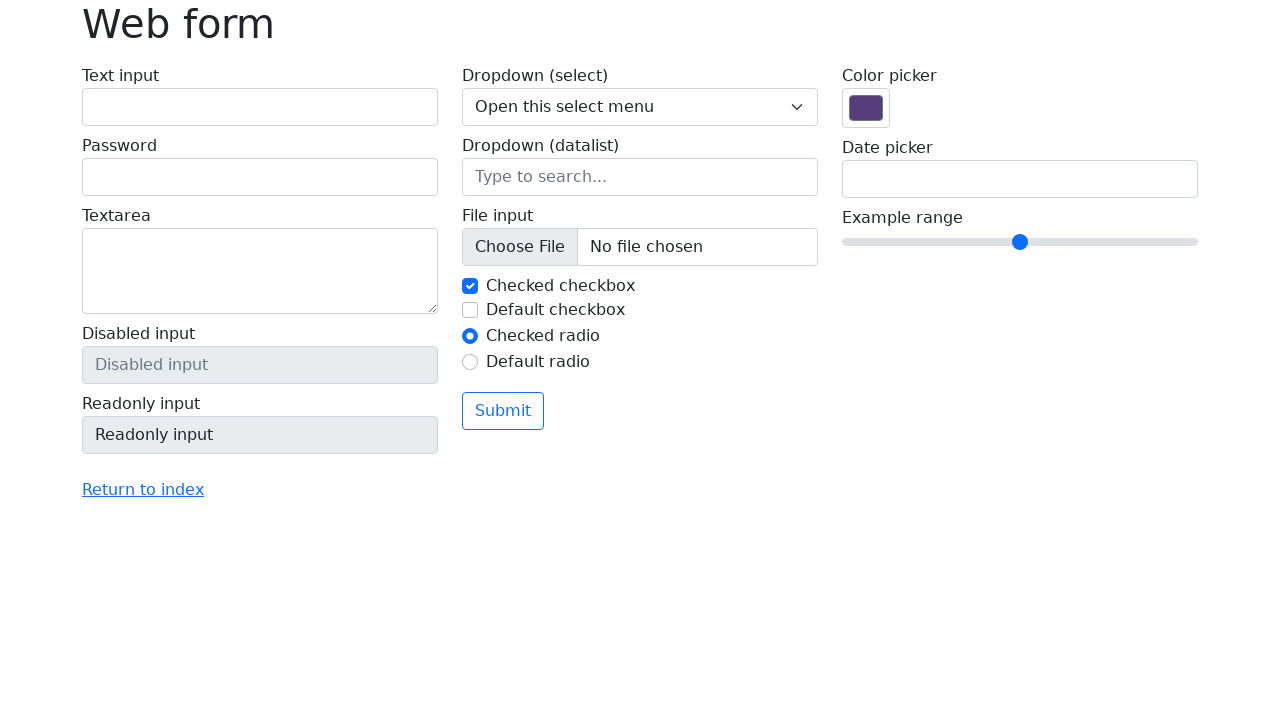

Navigated to Selenium web form page
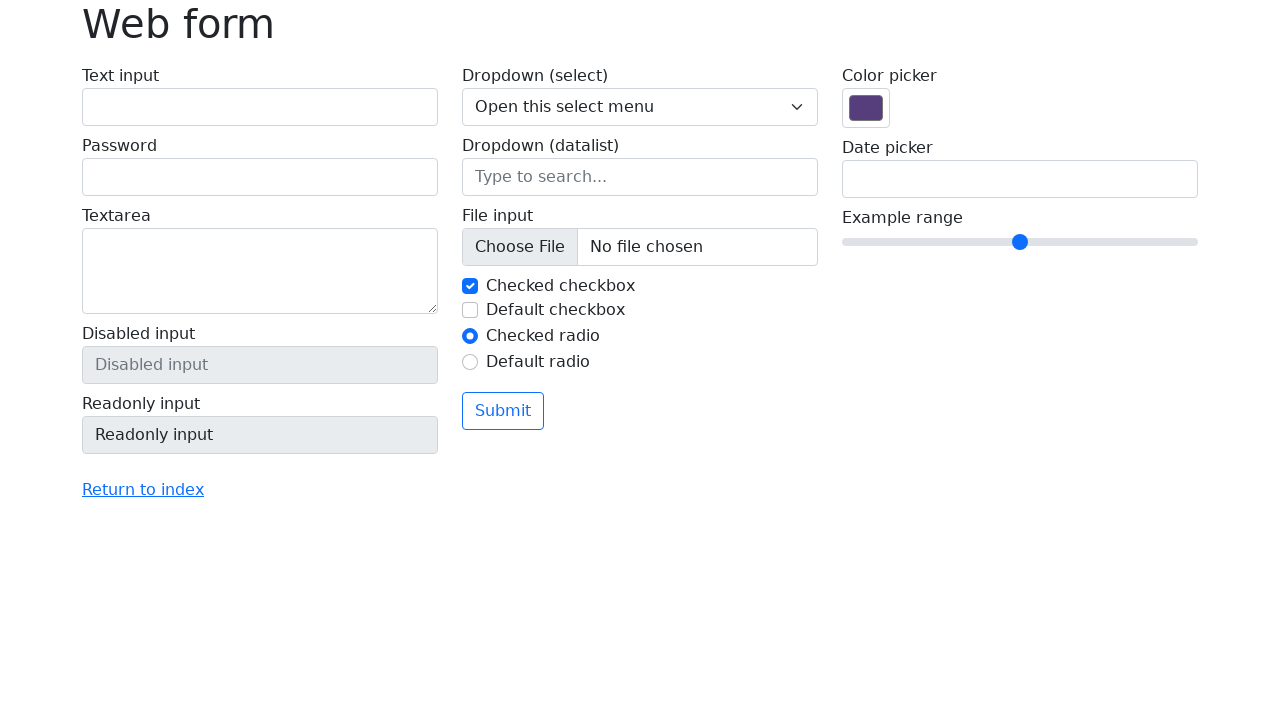

Clicked the checkbox at (470, 310) on #my-check-2
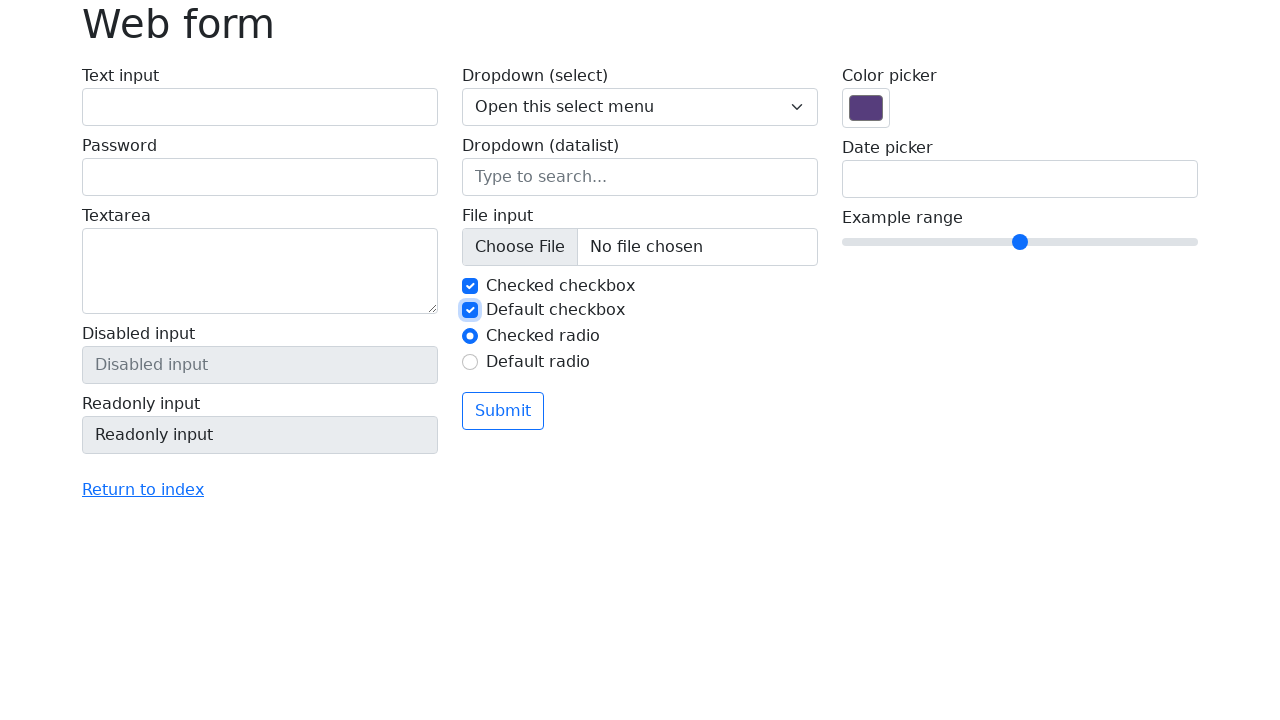

Clicked the submit button at (503, 411) on button.btn.btn-outline-primary.mt-3
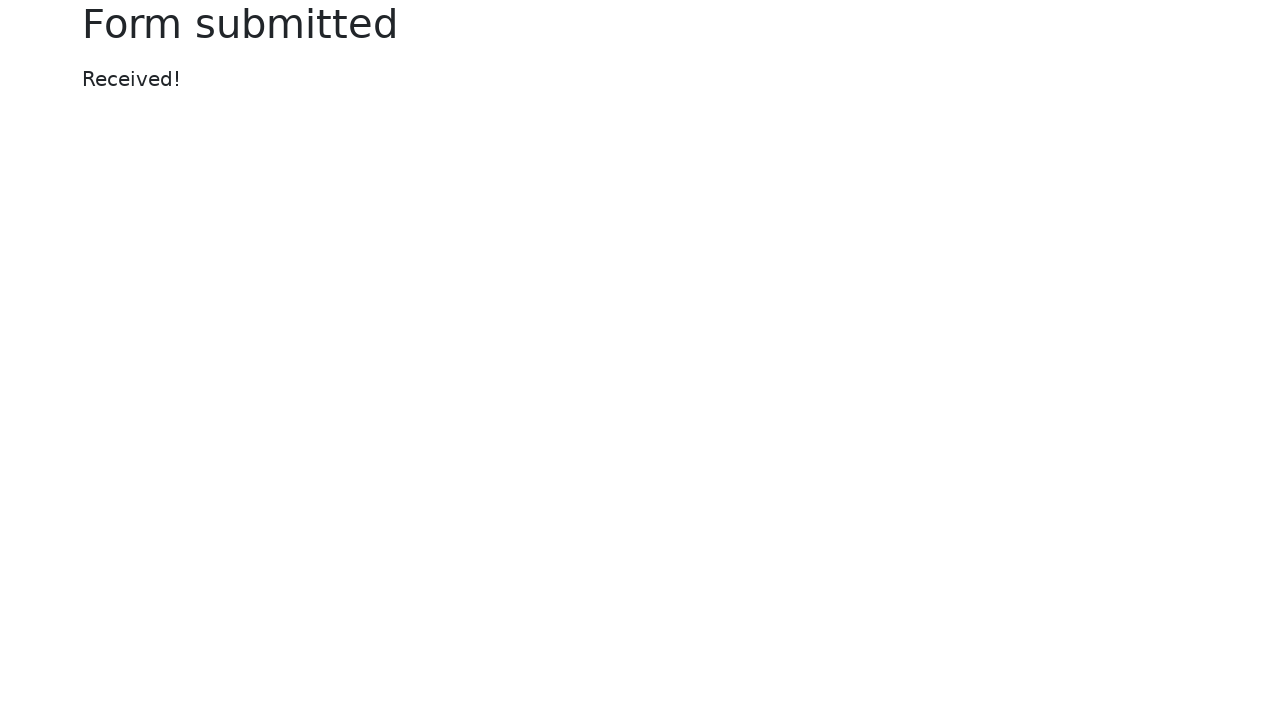

Success message appeared after form submission
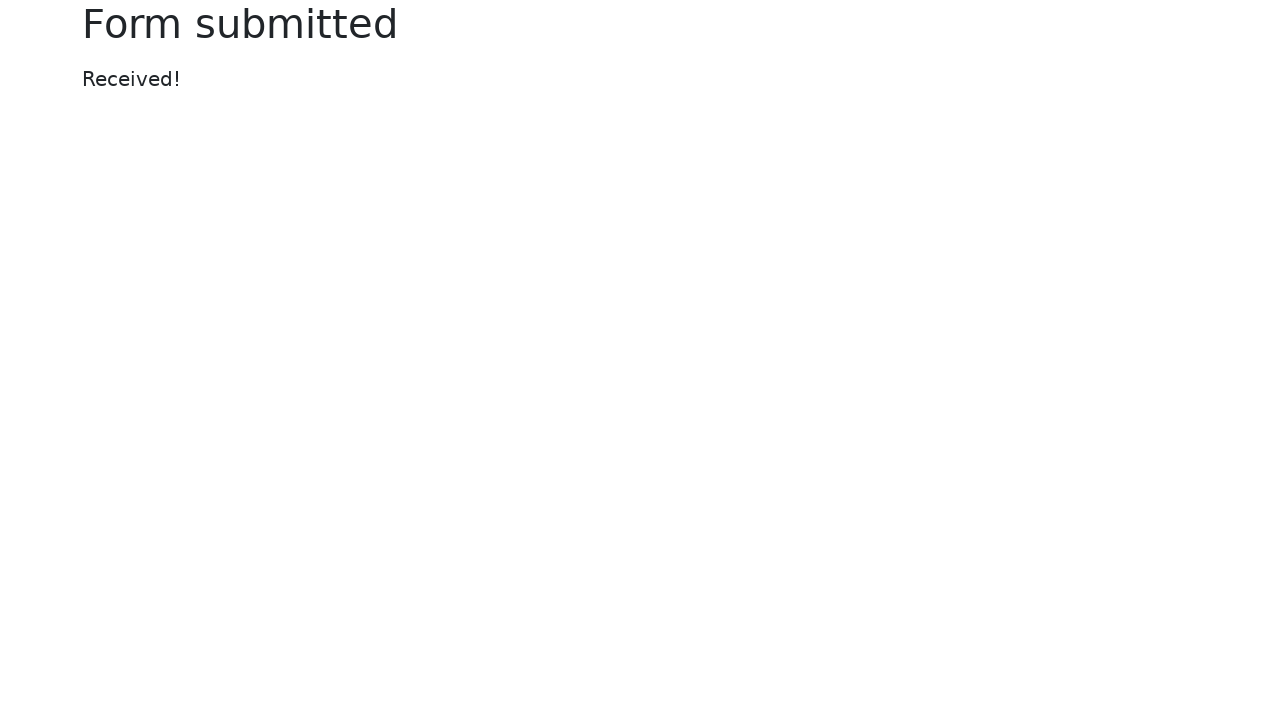

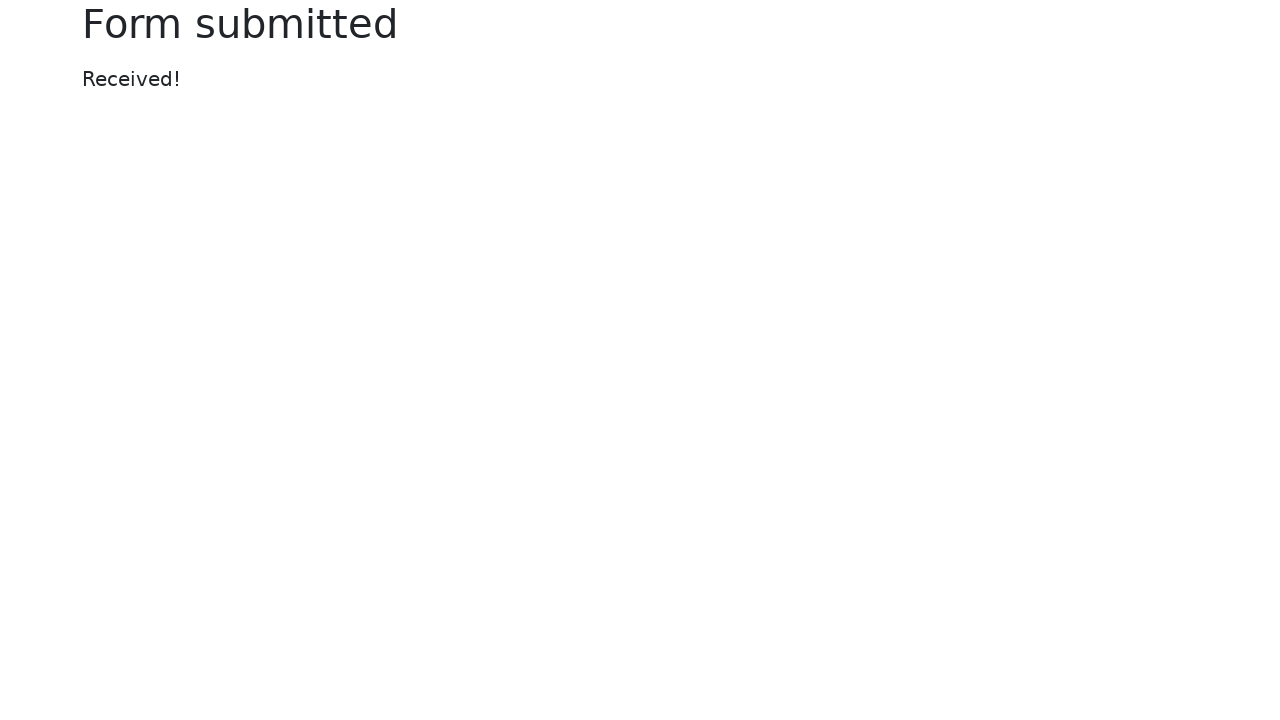